Tests the dynamic controls page by verifying a textbox is initially disabled, clicking the Enable button, waiting for the textbox to become enabled, and verifying the "It's enabled!" message is displayed.

Starting URL: https://the-internet.herokuapp.com/dynamic_controls

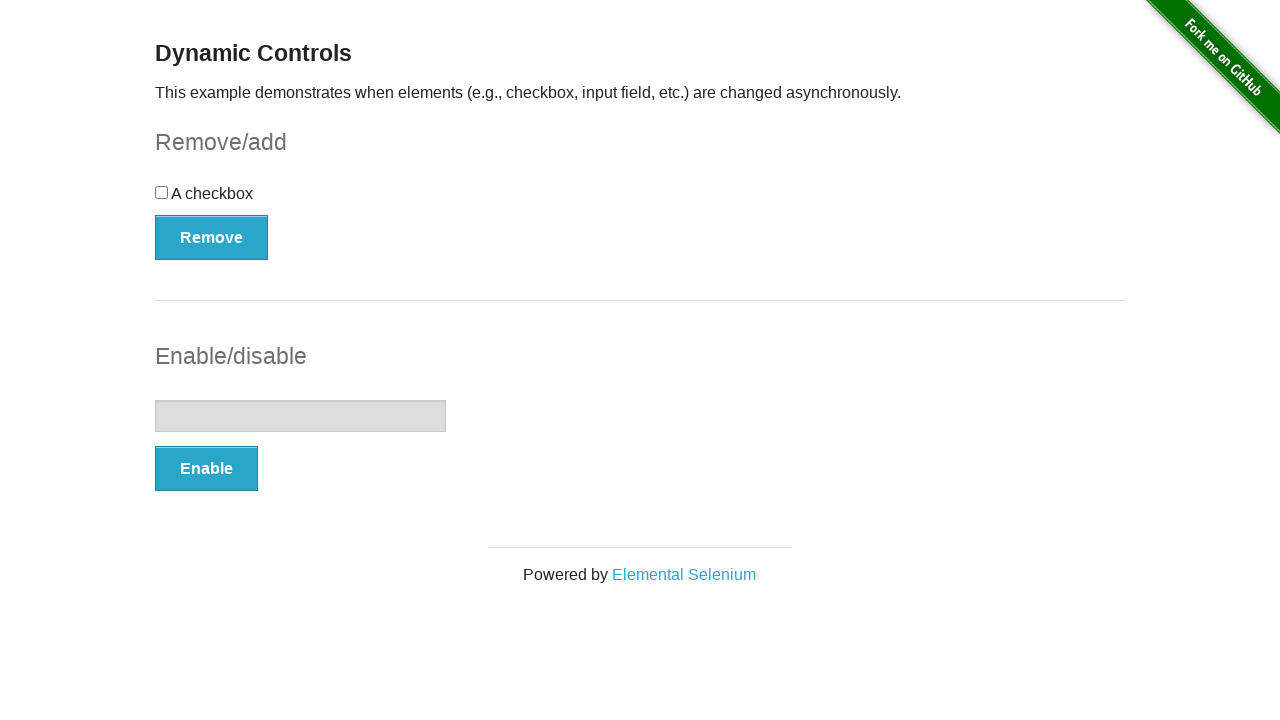

Located textbox element
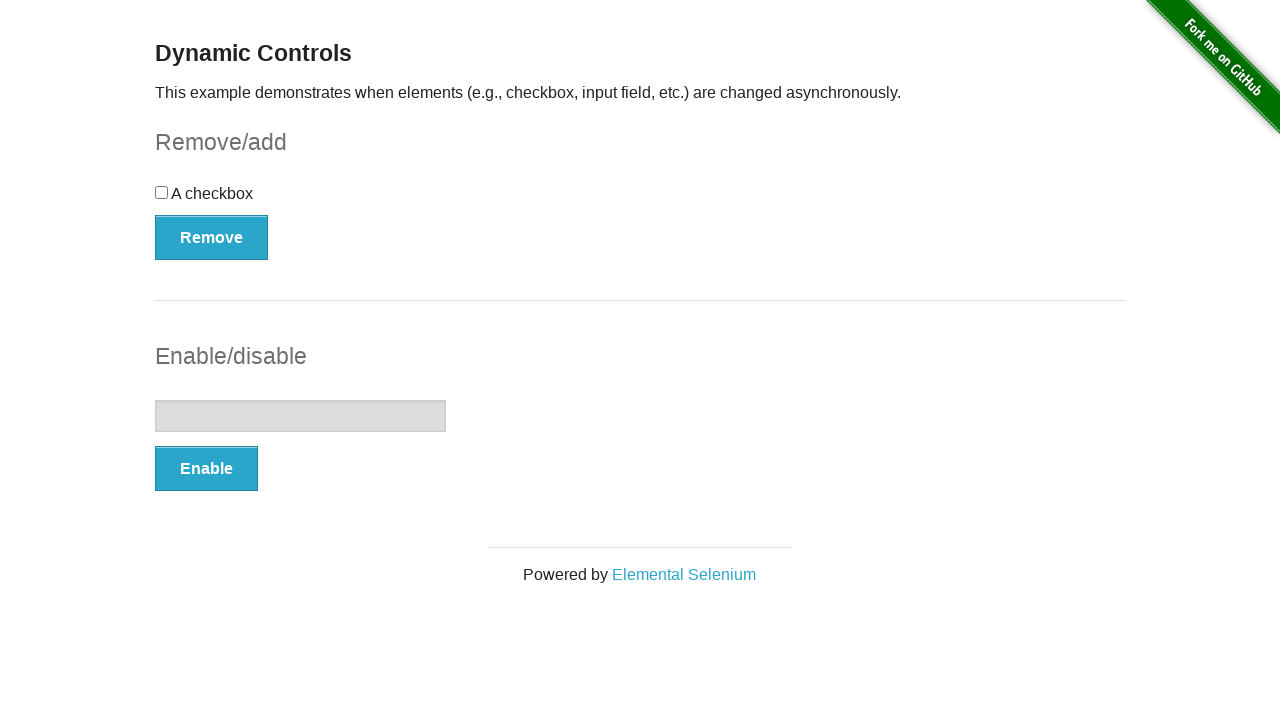

Verified textbox is initially disabled
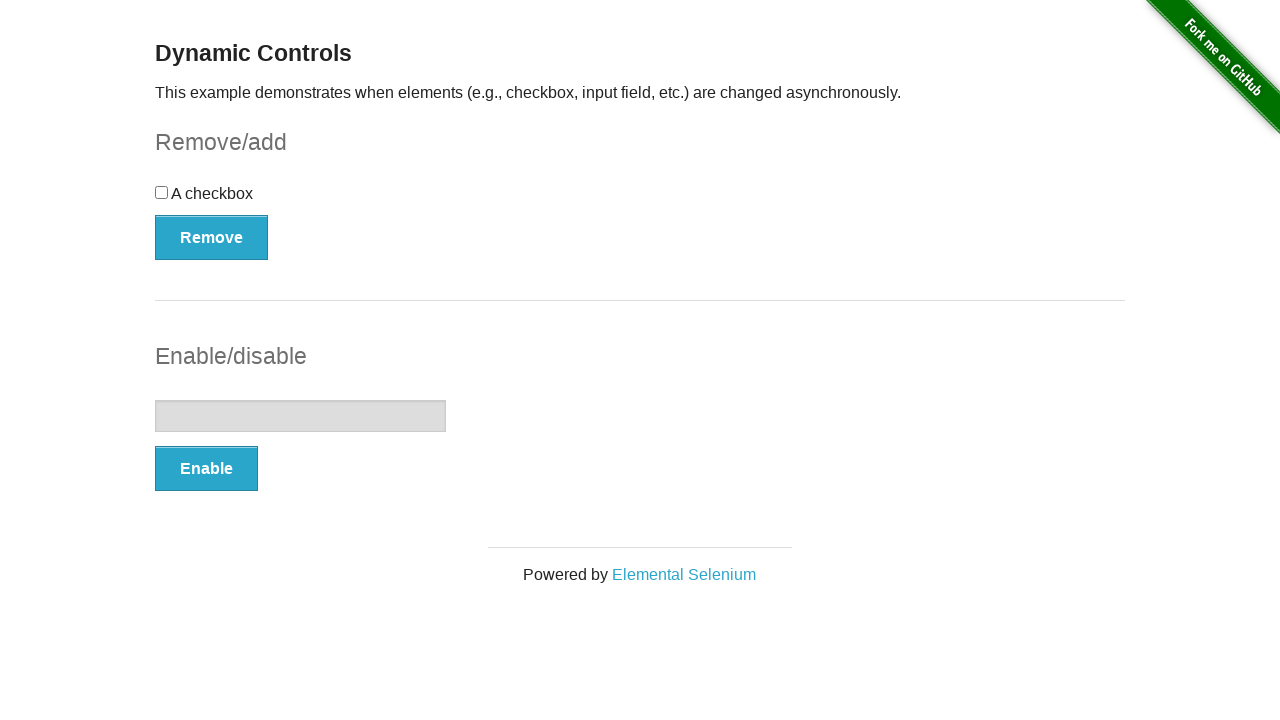

Clicked the Enable button at (206, 469) on xpath=//*[text()='Enable']
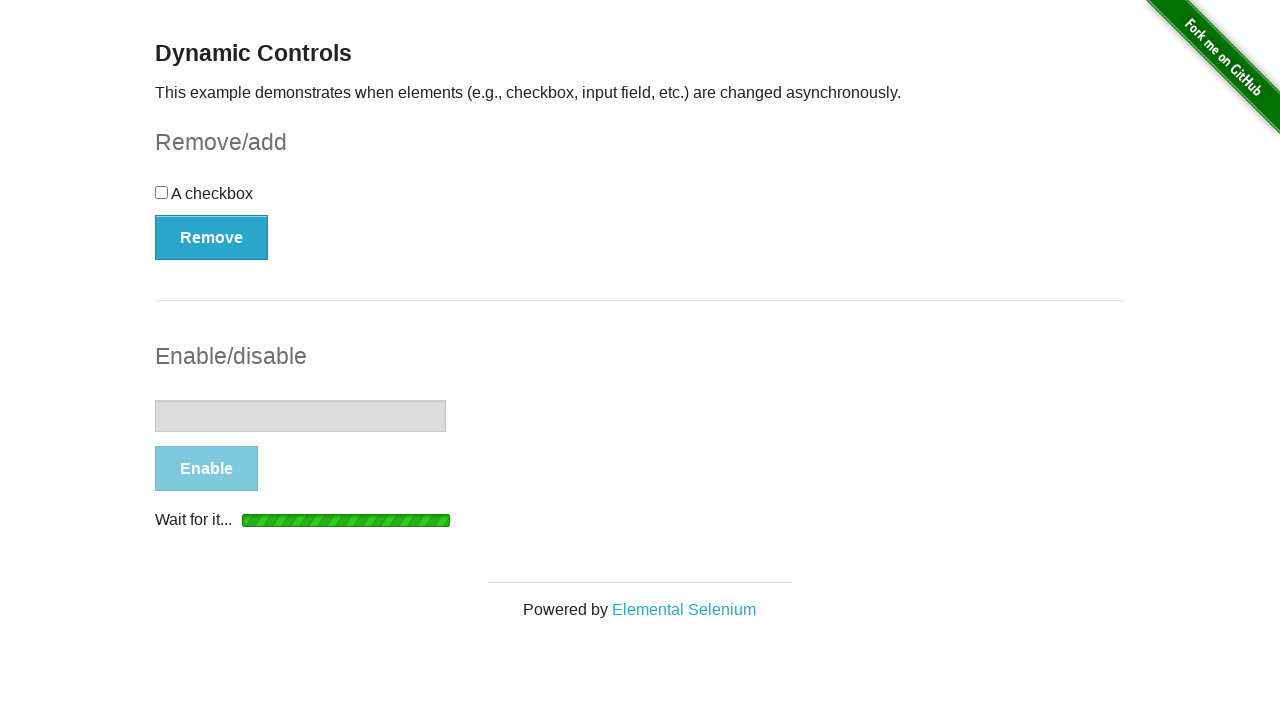

Waited for textbox to become enabled
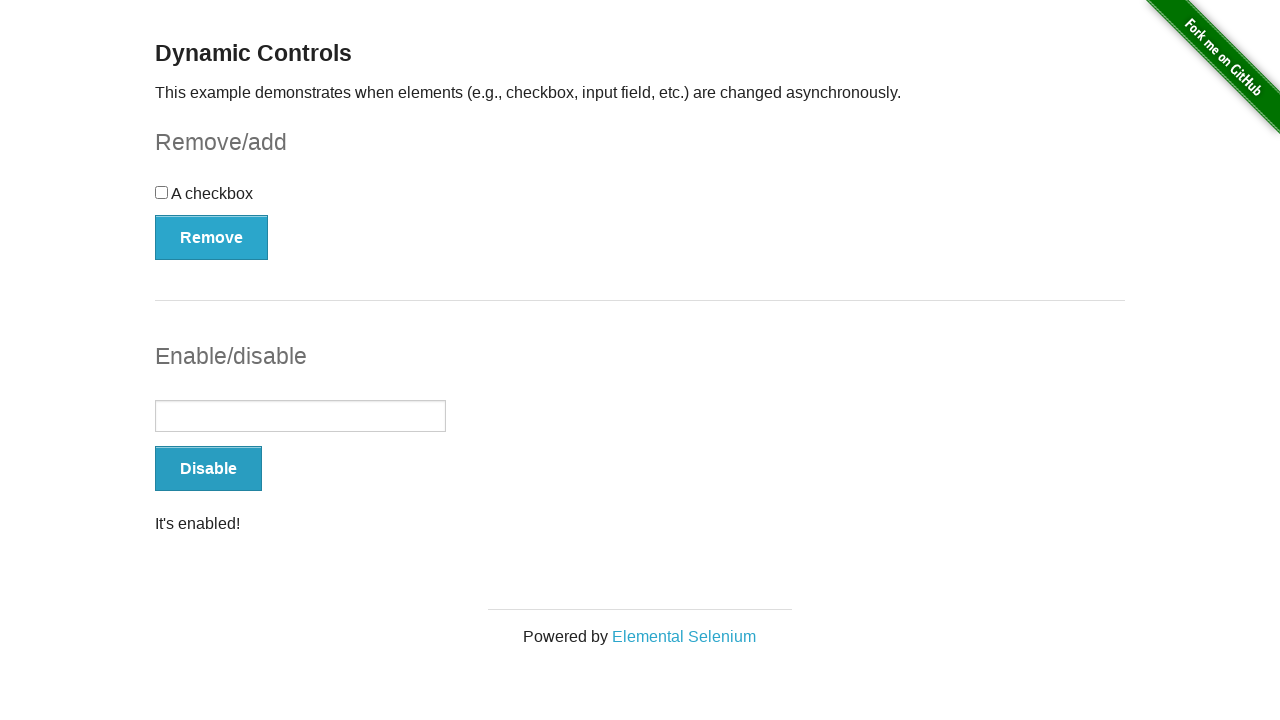

Verified textbox is now enabled
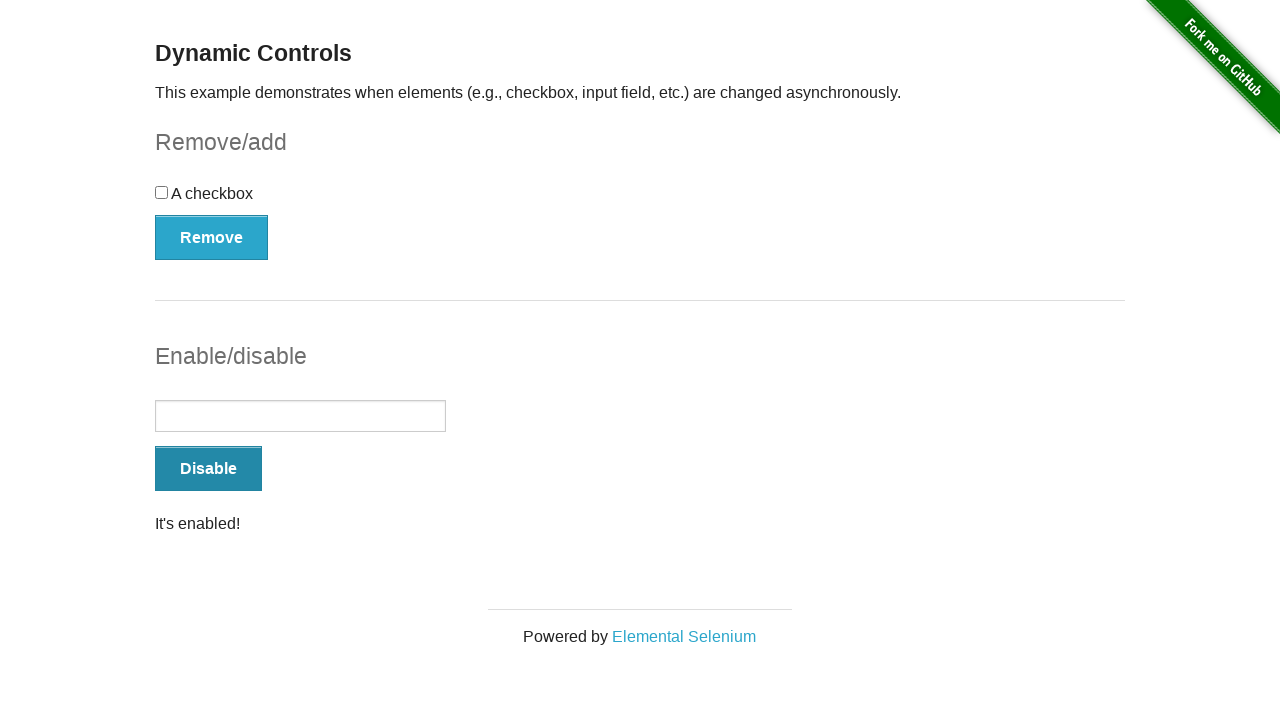

Located 'It's enabled!' message
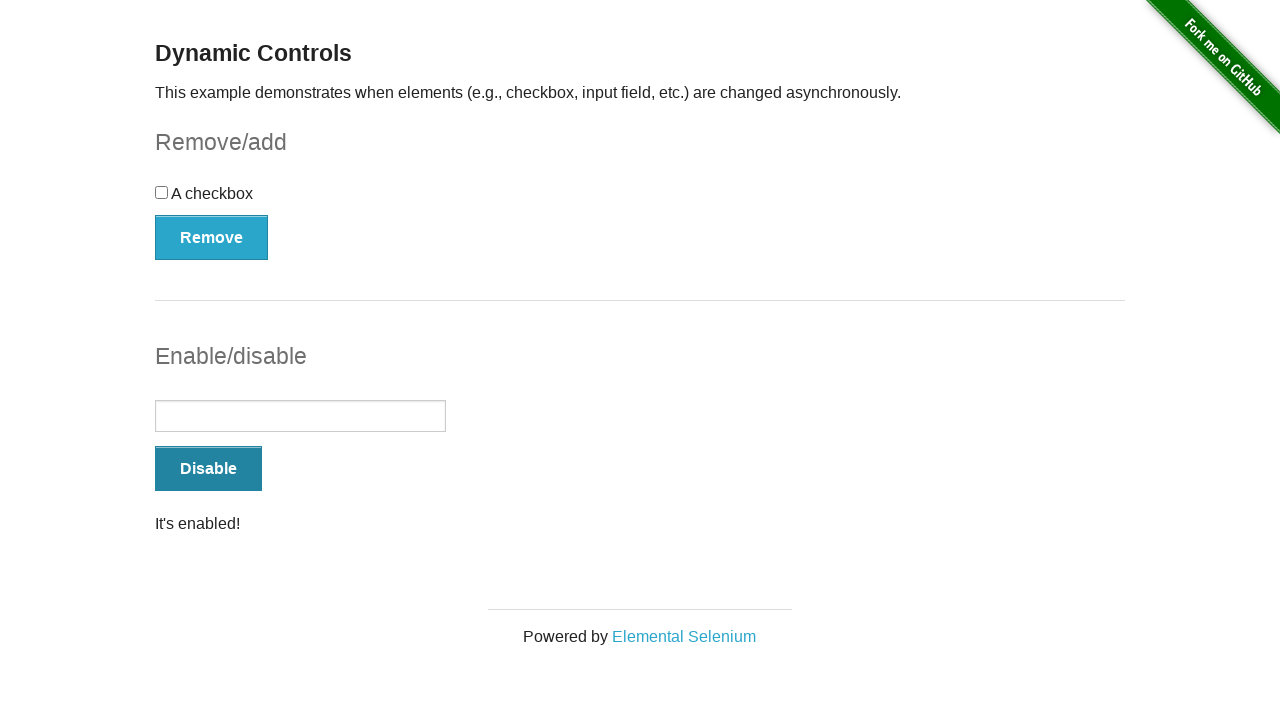

Verified 'It's enabled!' message is displayed
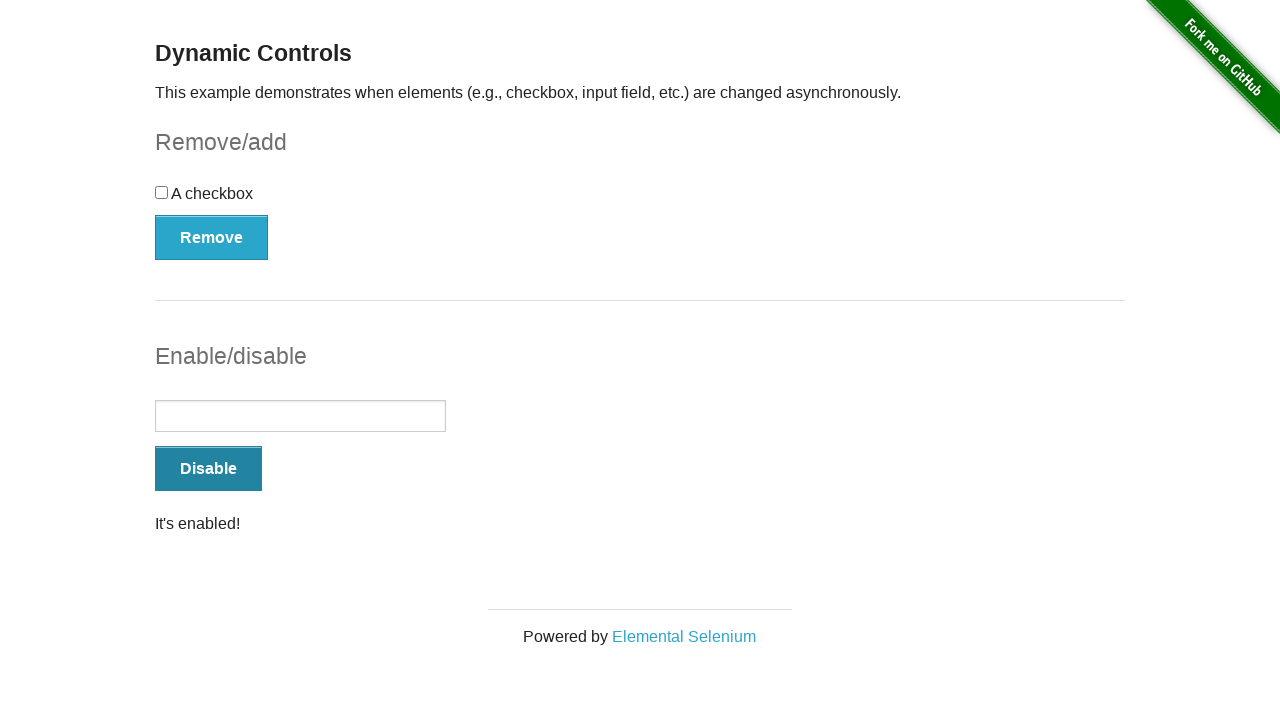

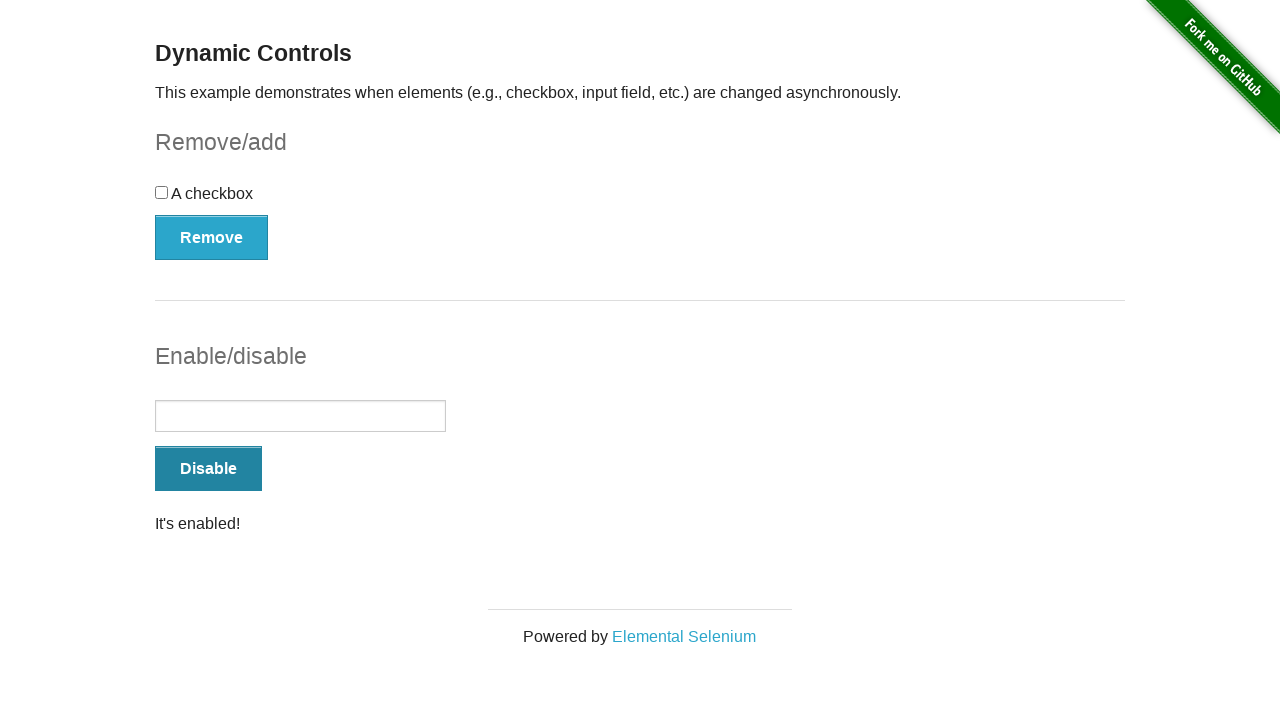